Tests Ctrl+click selection by holding Control key and clicking on multiple non-adjacent items in a grid

Starting URL: https://jqueryui.com/resources/demos/selectable/display-grid.html

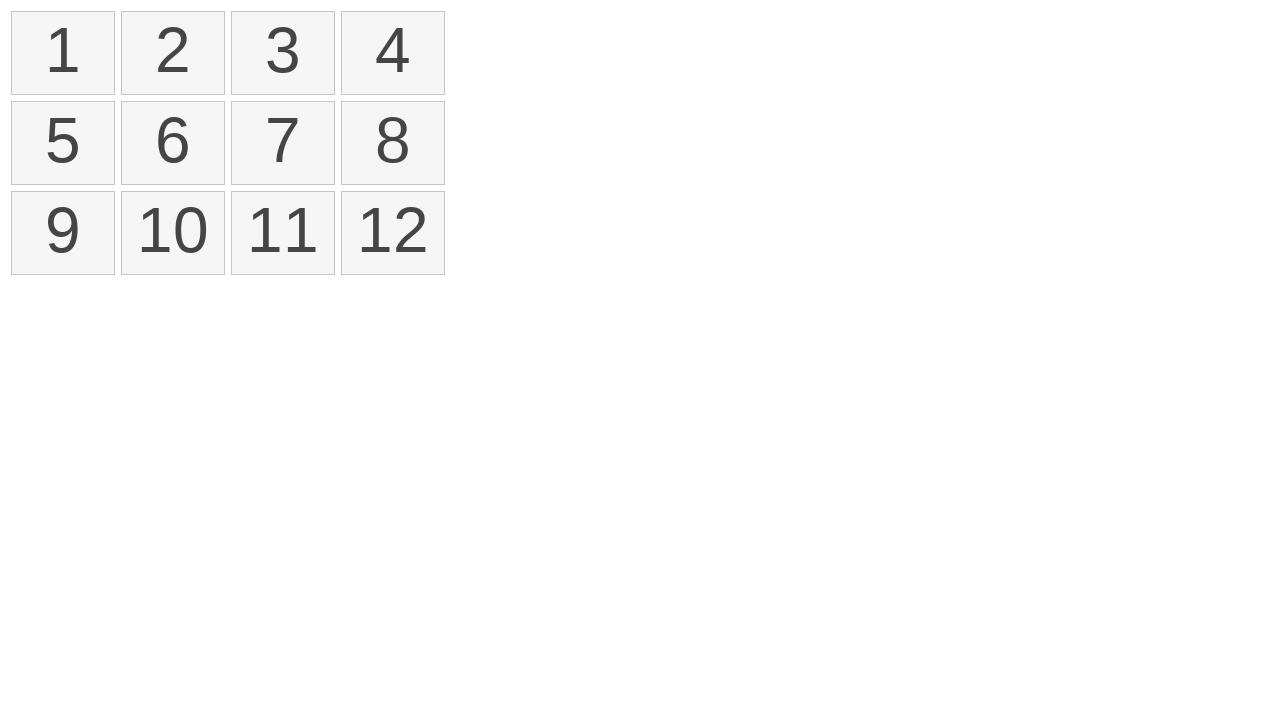

Located all selectable list items in the grid
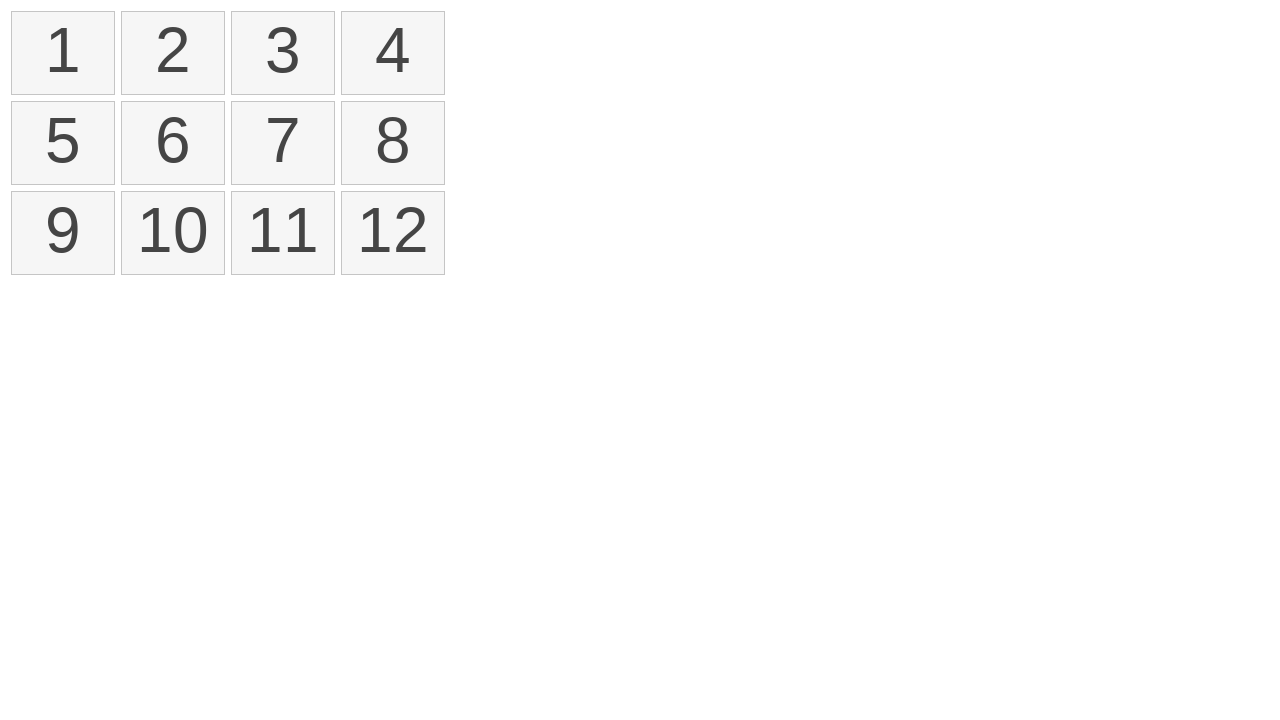

Pressed Control key down to enable multi-select mode
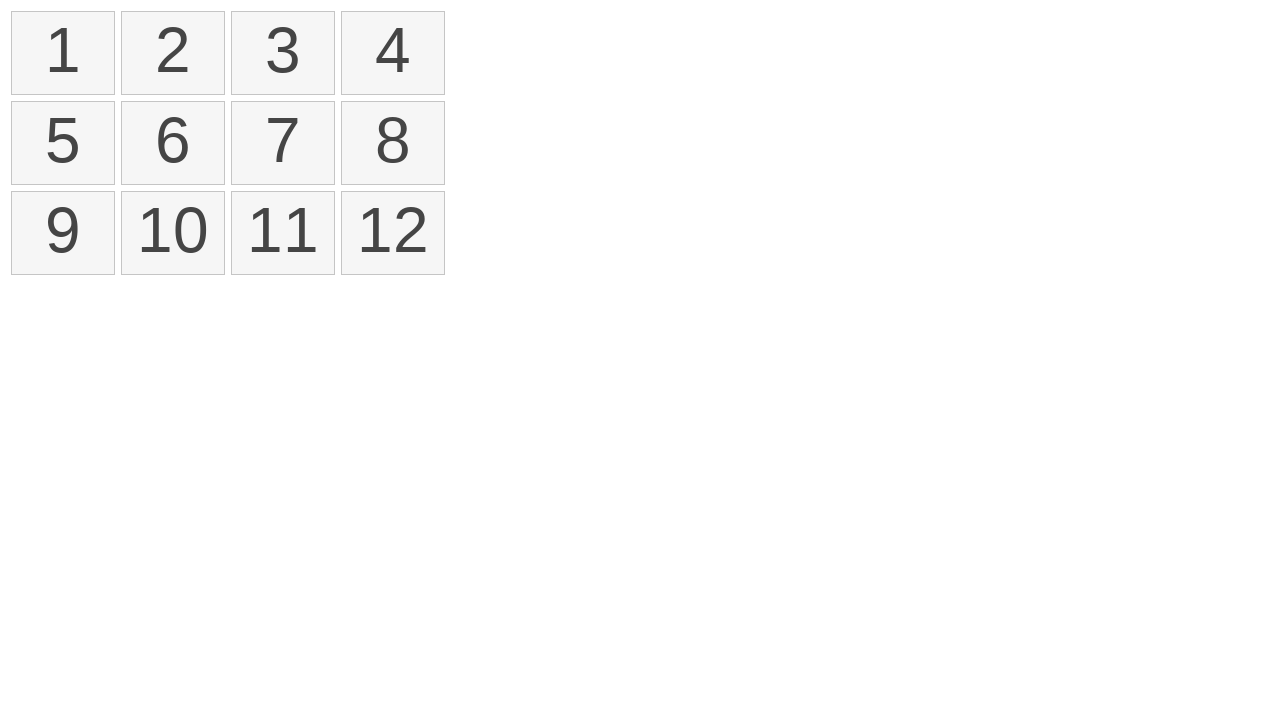

Ctrl+clicked on item 1 (index 0) at (63, 53) on xpath=//ol[@id='selectable']/li >> nth=0
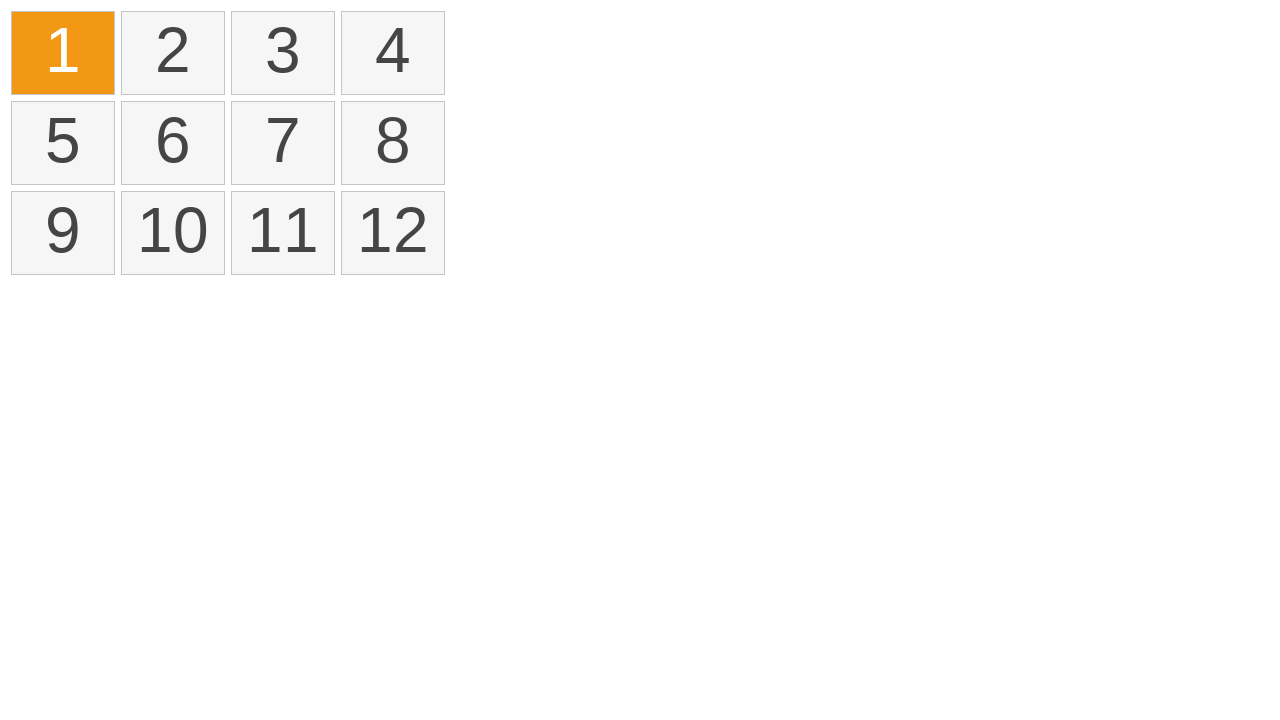

Ctrl+clicked on item 3 (index 2) at (283, 53) on xpath=//ol[@id='selectable']/li >> nth=2
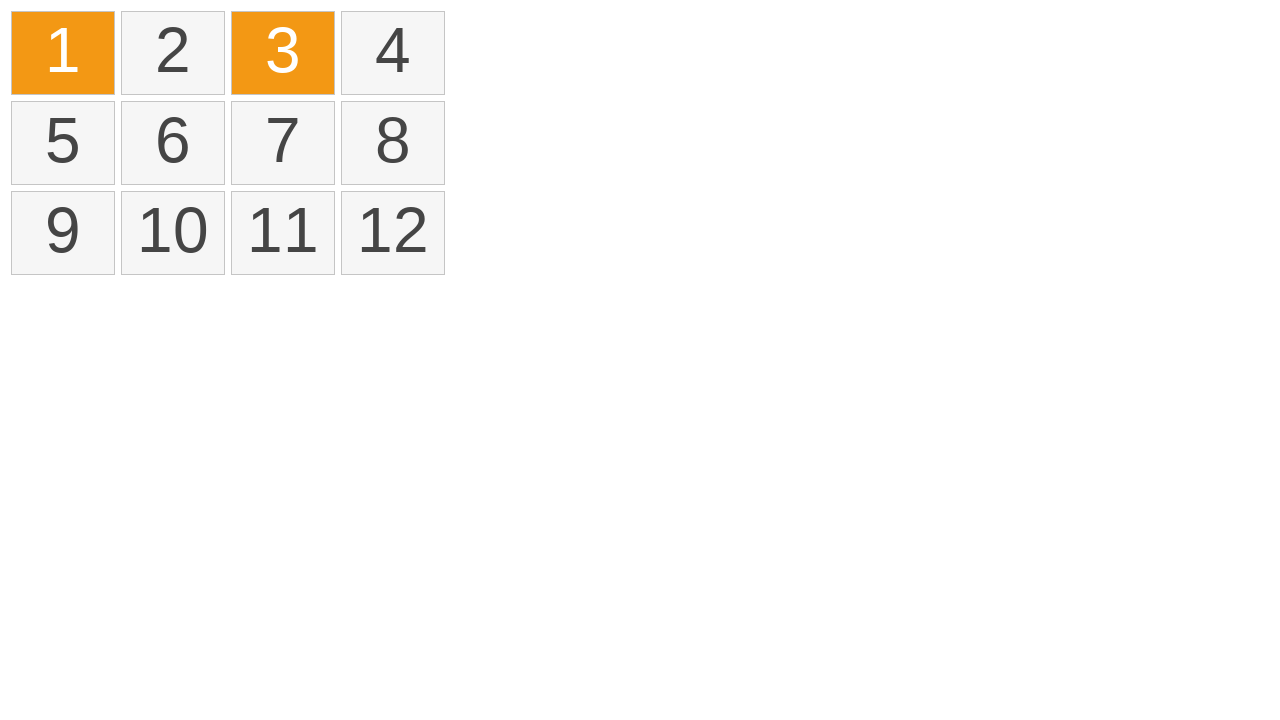

Ctrl+clicked on item 5 (index 4) at (63, 143) on xpath=//ol[@id='selectable']/li >> nth=4
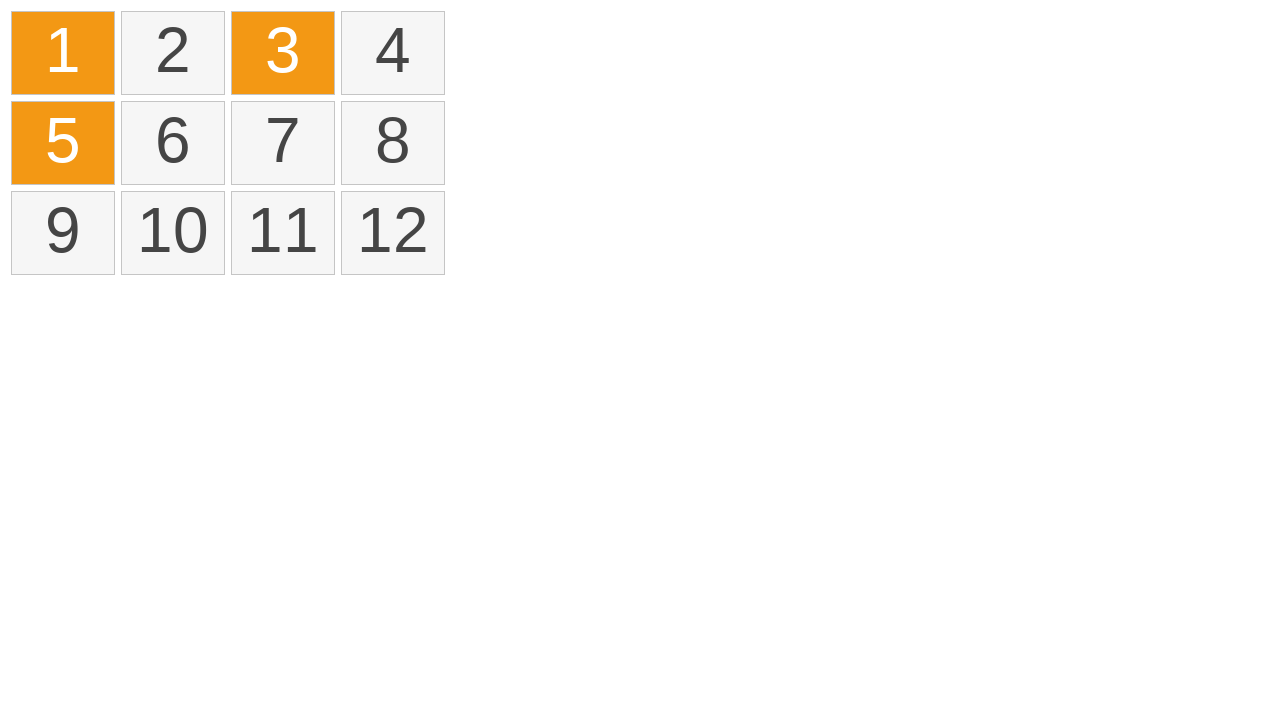

Ctrl+clicked on item 7 (index 6) at (283, 143) on xpath=//ol[@id='selectable']/li >> nth=6
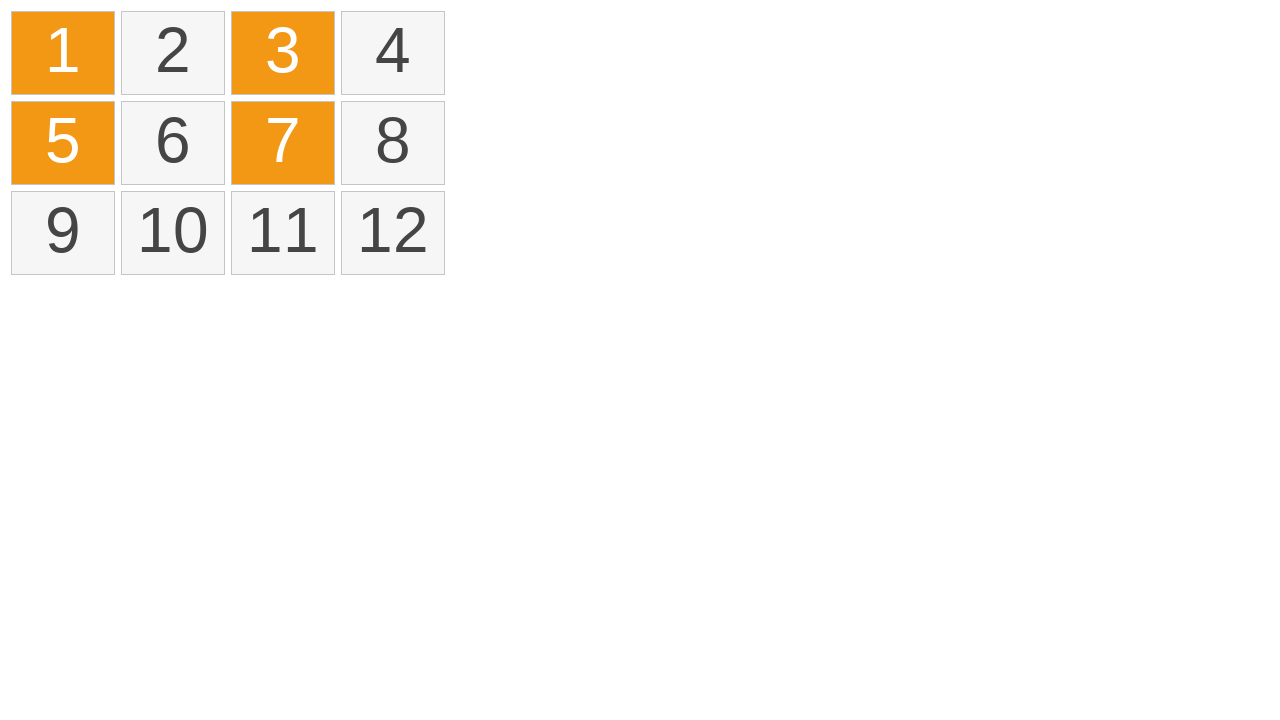

Released Control key to end multi-select mode
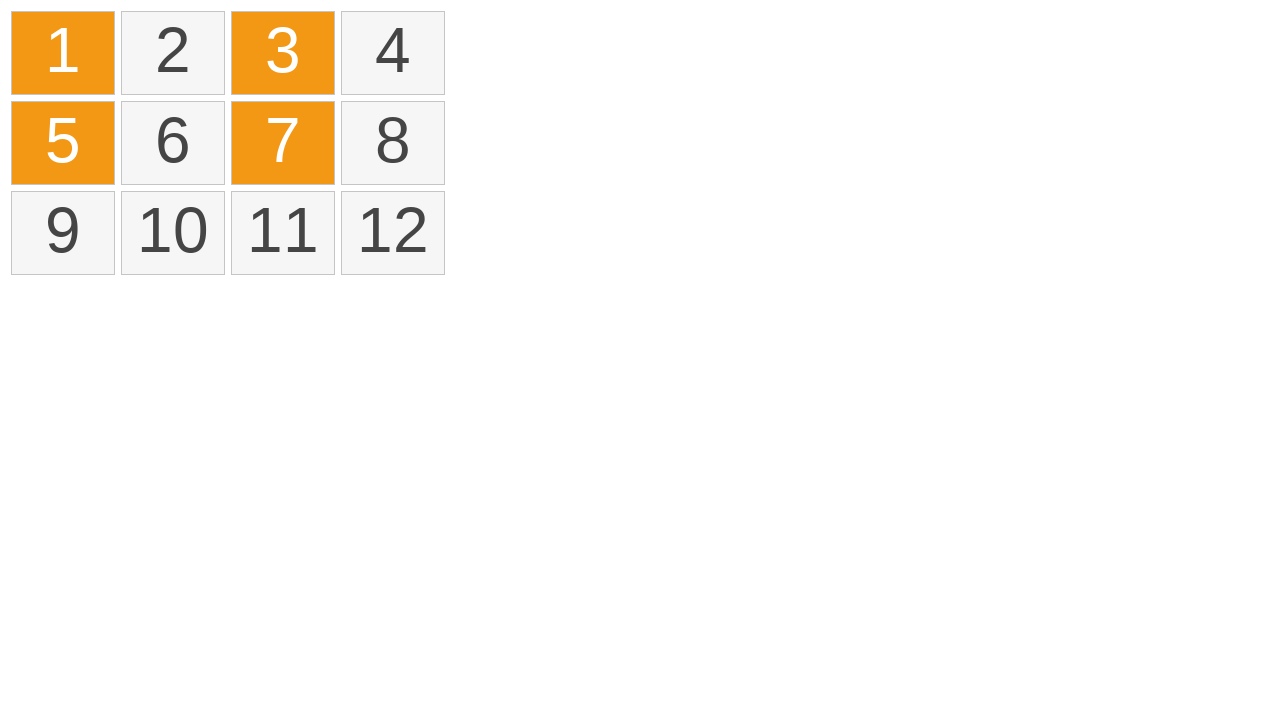

Verified that selected items are now marked with ui-selected class
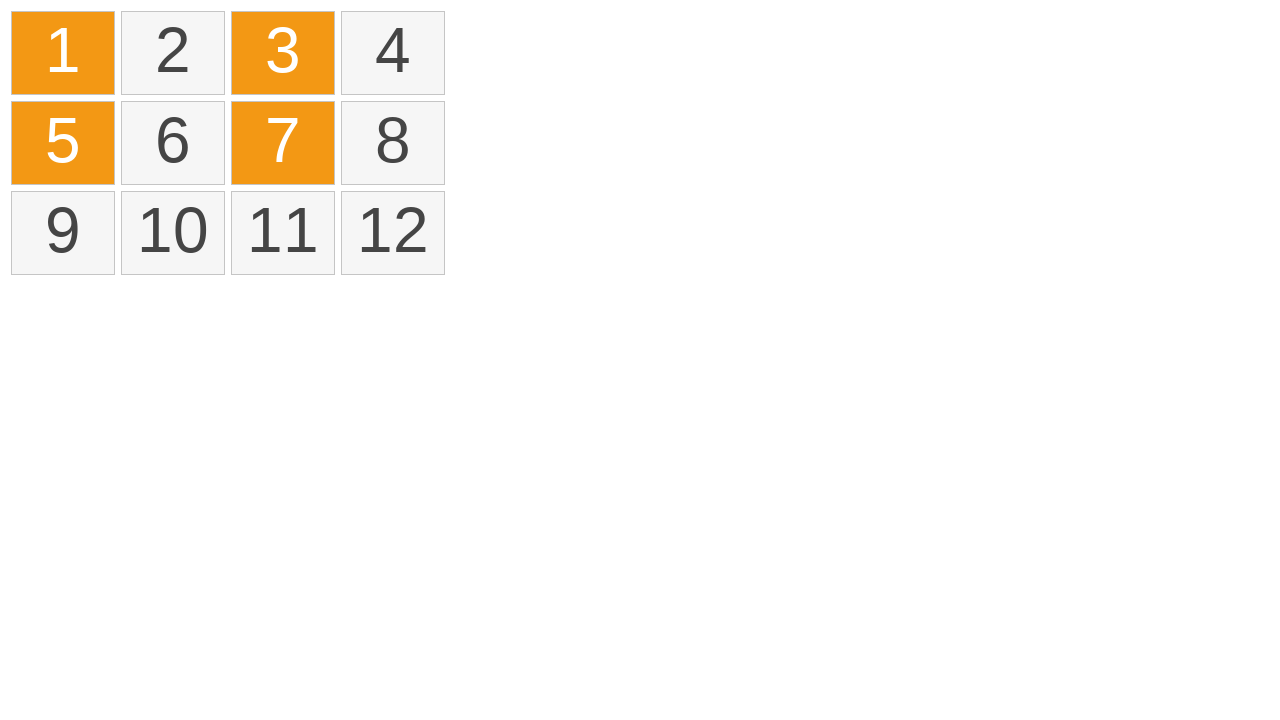

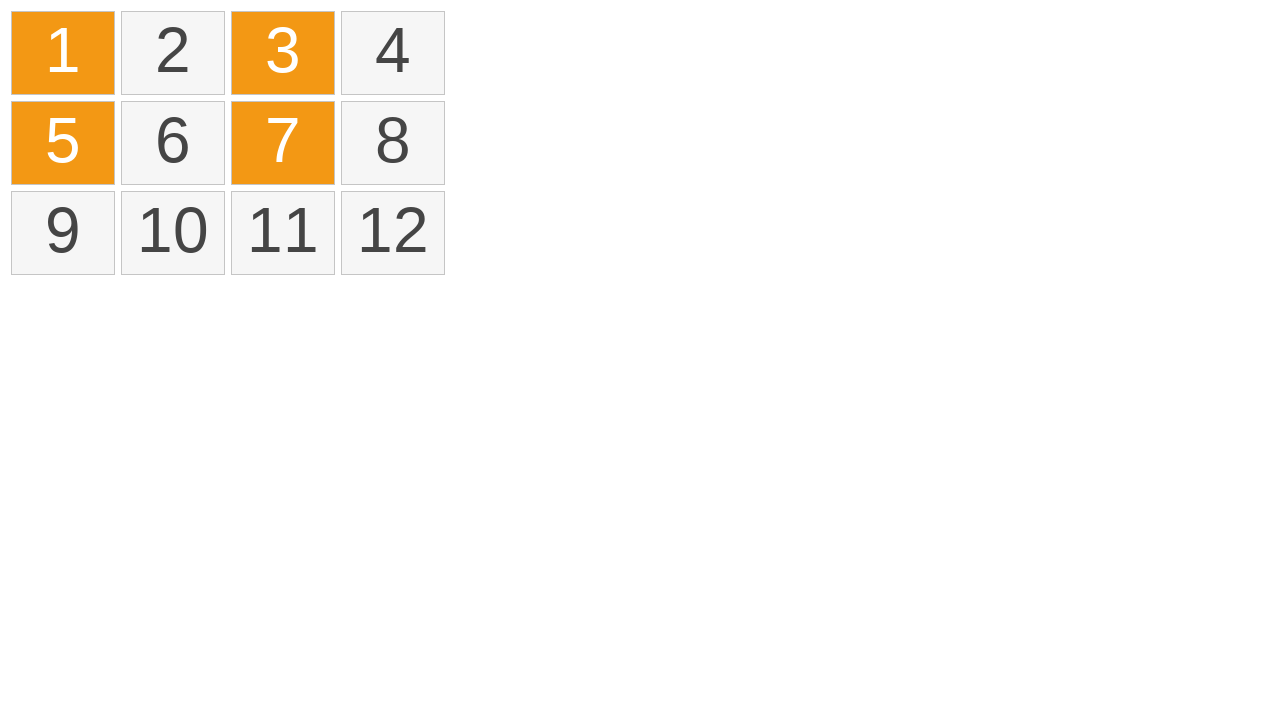